Tests checkbox selection on a practice form by clicking on hobby checkboxes for sports and reading

Starting URL: https://demoqa.com/automation-practice-form

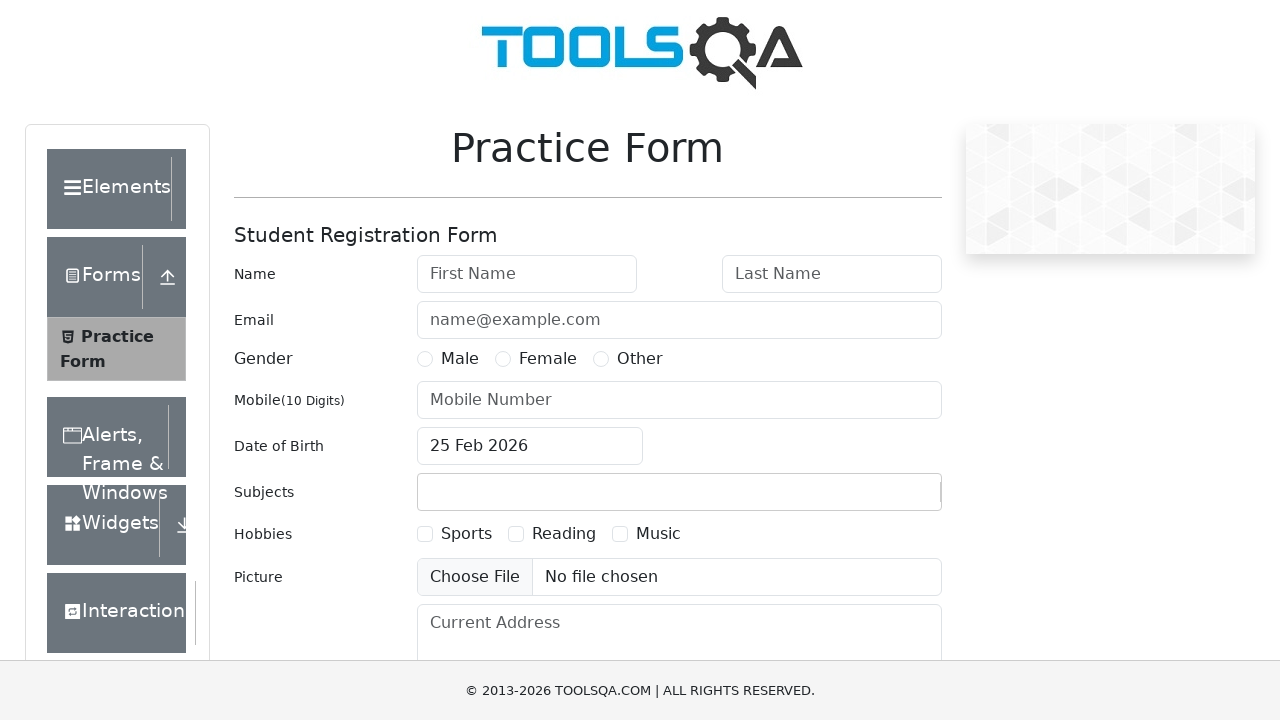

Clicked Sports hobby checkbox at (425, 534) on #hobbies-checkbox-1
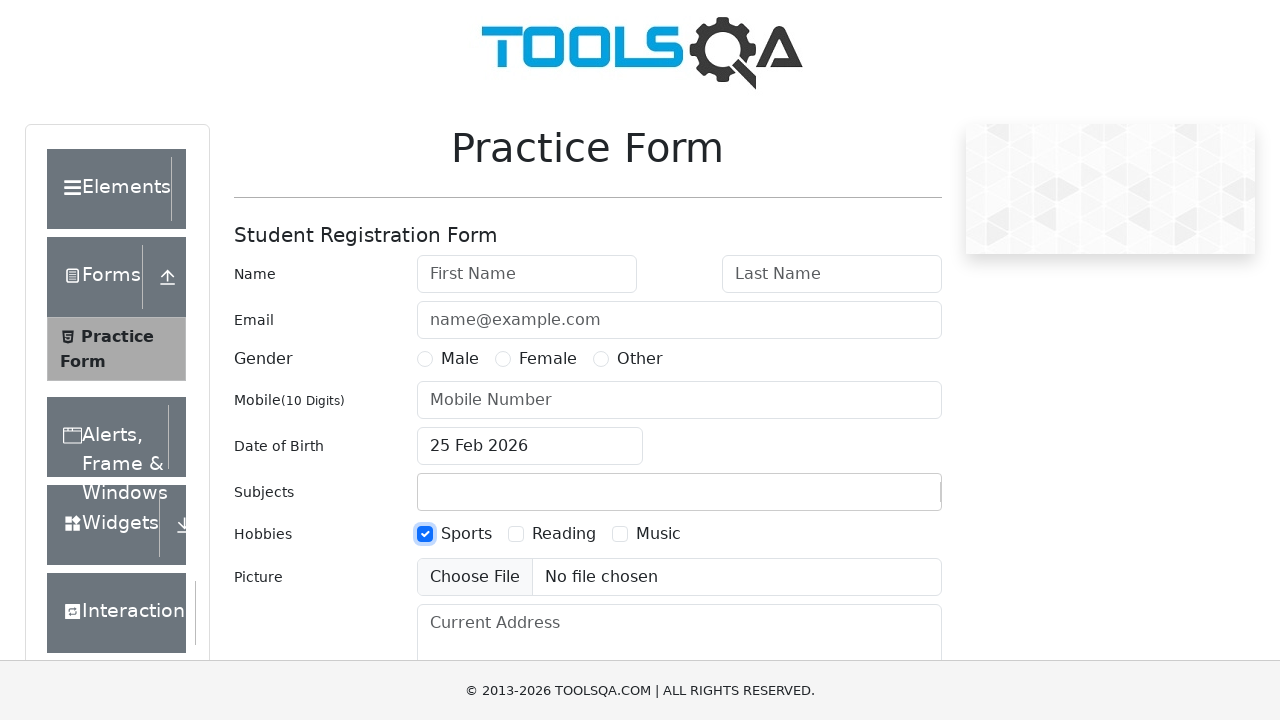

Clicked Reading hobby checkbox at (516, 534) on #hobbies-checkbox-2
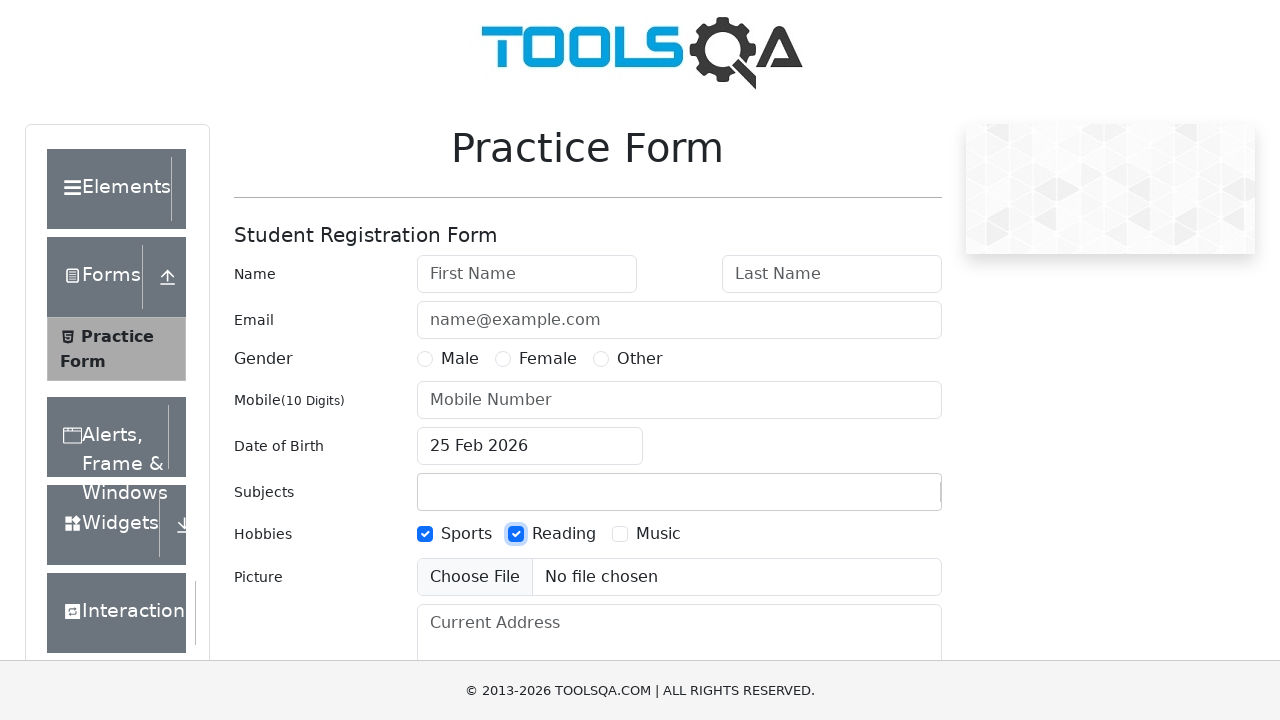

Verified Sports checkbox is selected
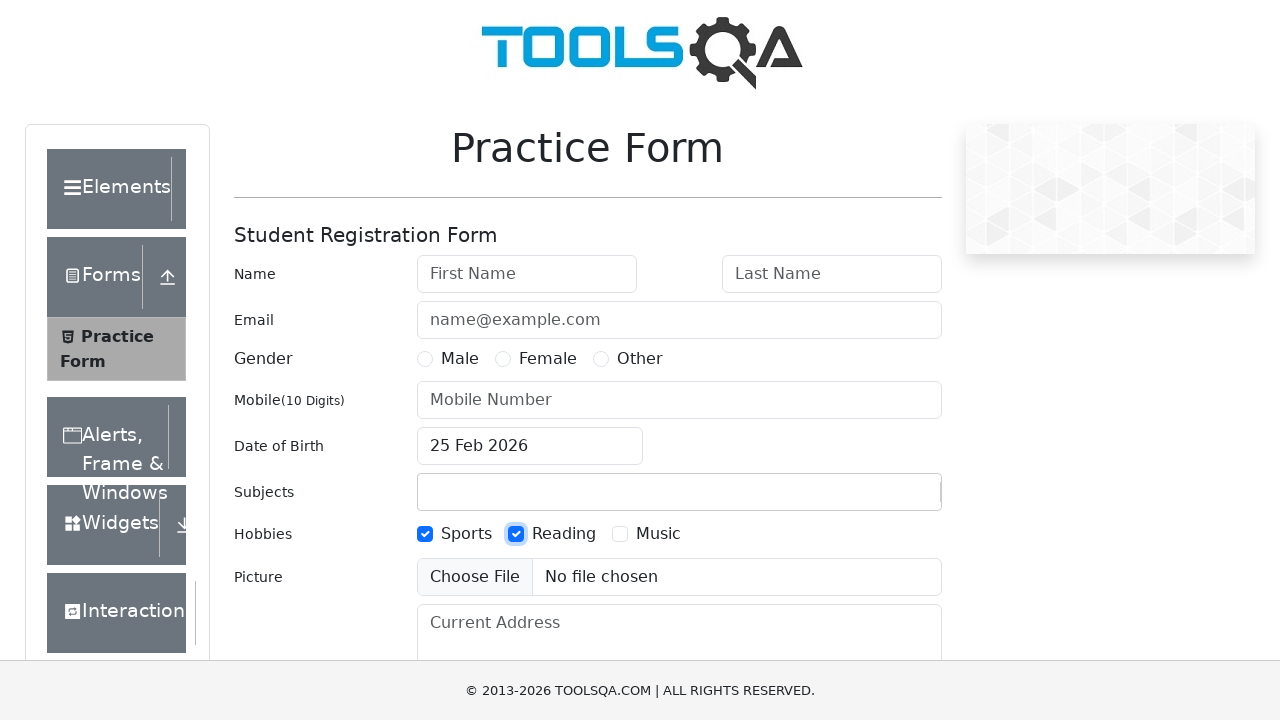

Verified Reading checkbox is selected
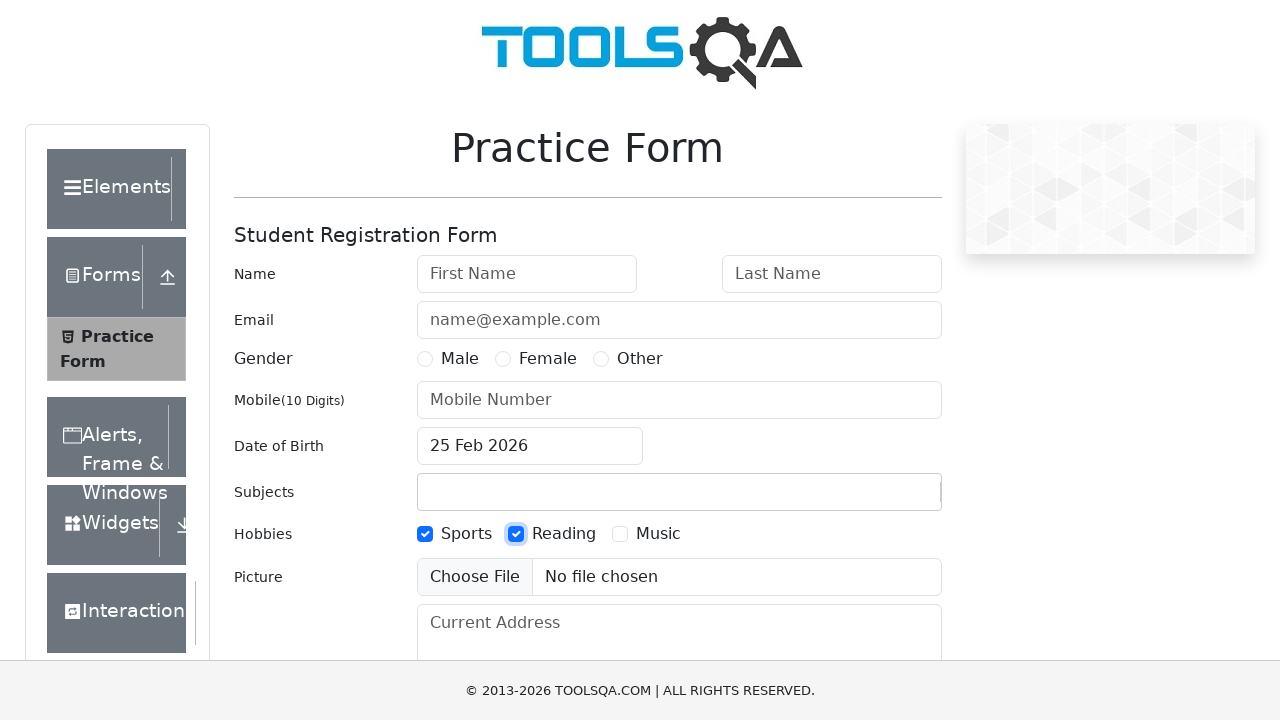

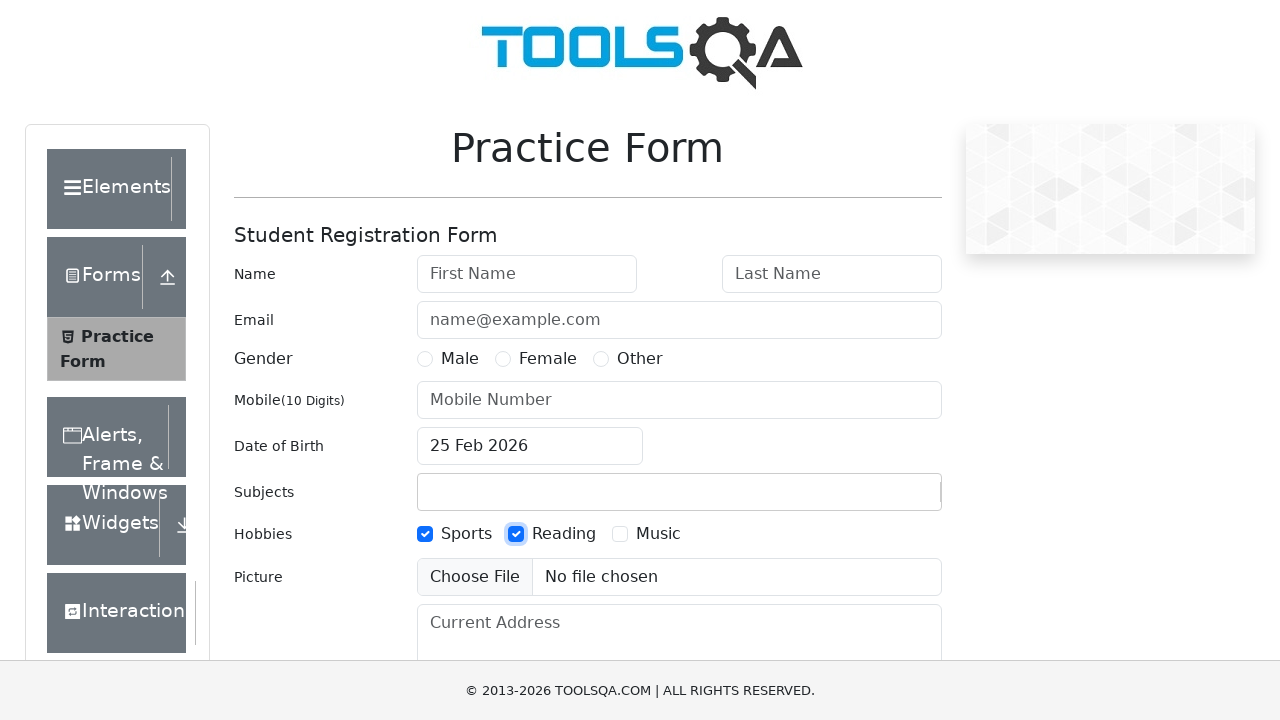